Tests clicking on the "Get Started" link using short syntax and verifies navigation to the intro page

Starting URL: https://playwright.dev/

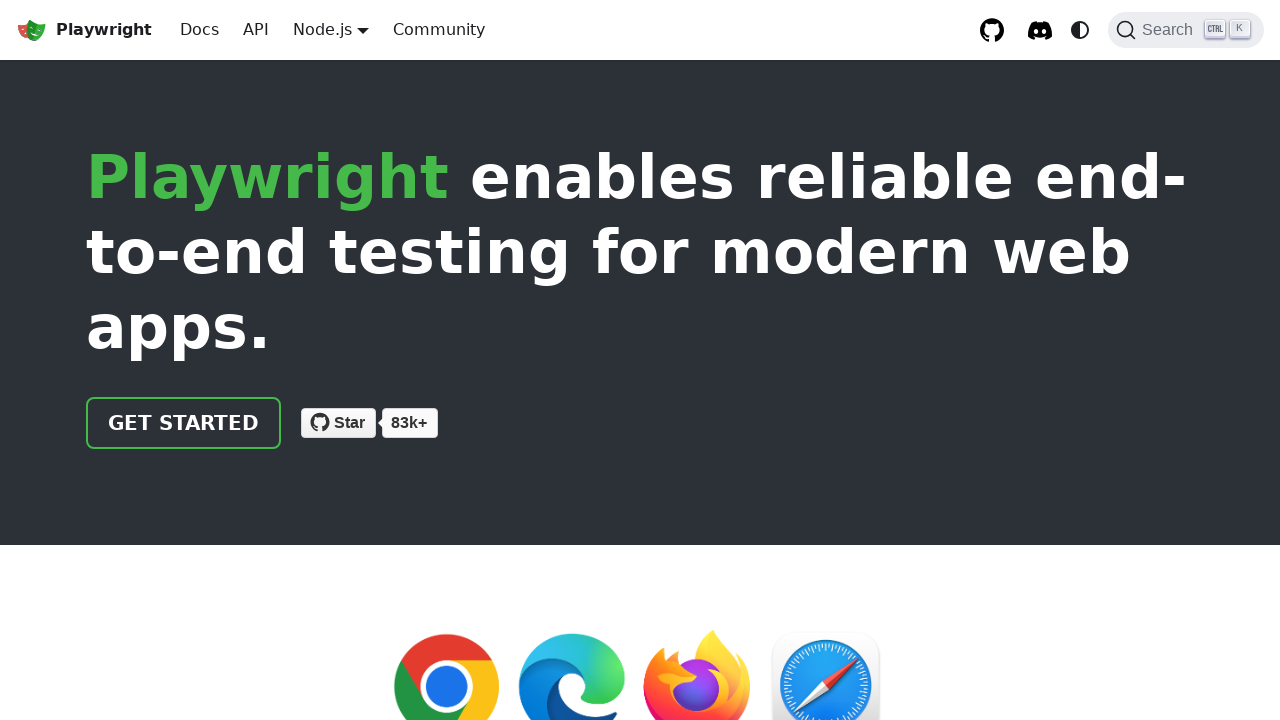

Clicked the 'Get Started' link at (184, 423) on text=Get Started
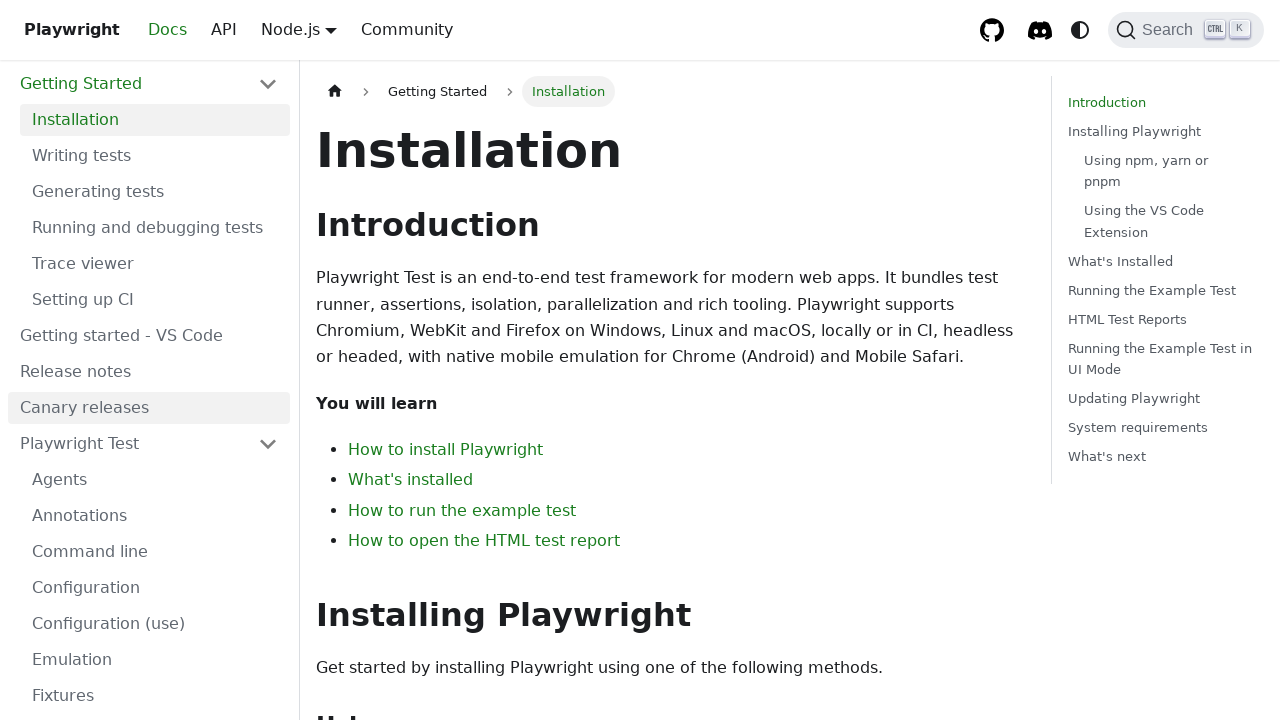

Waited for navigation to intro page and verified URL contains 'intro'
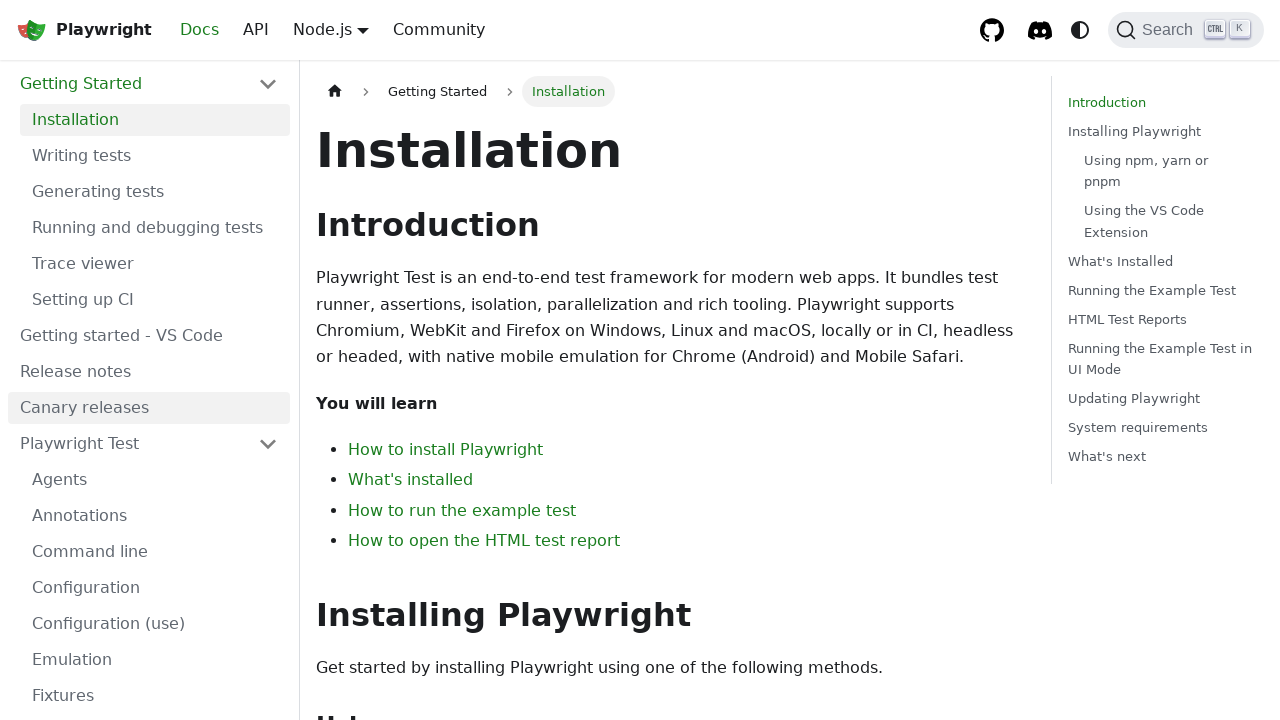

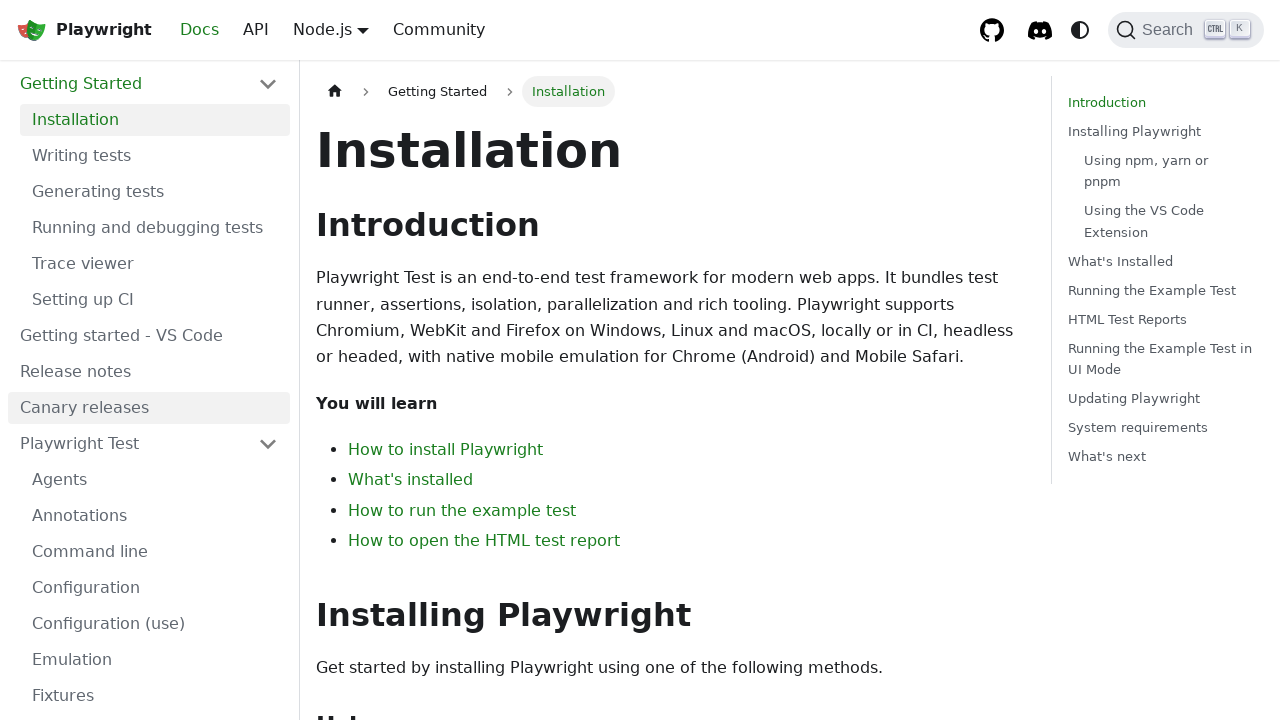